Navigates to Korean bookstore Aladin's homepage and clicks on the bestseller tab to view the bestseller section.

Starting URL: https://www.aladin.co.kr

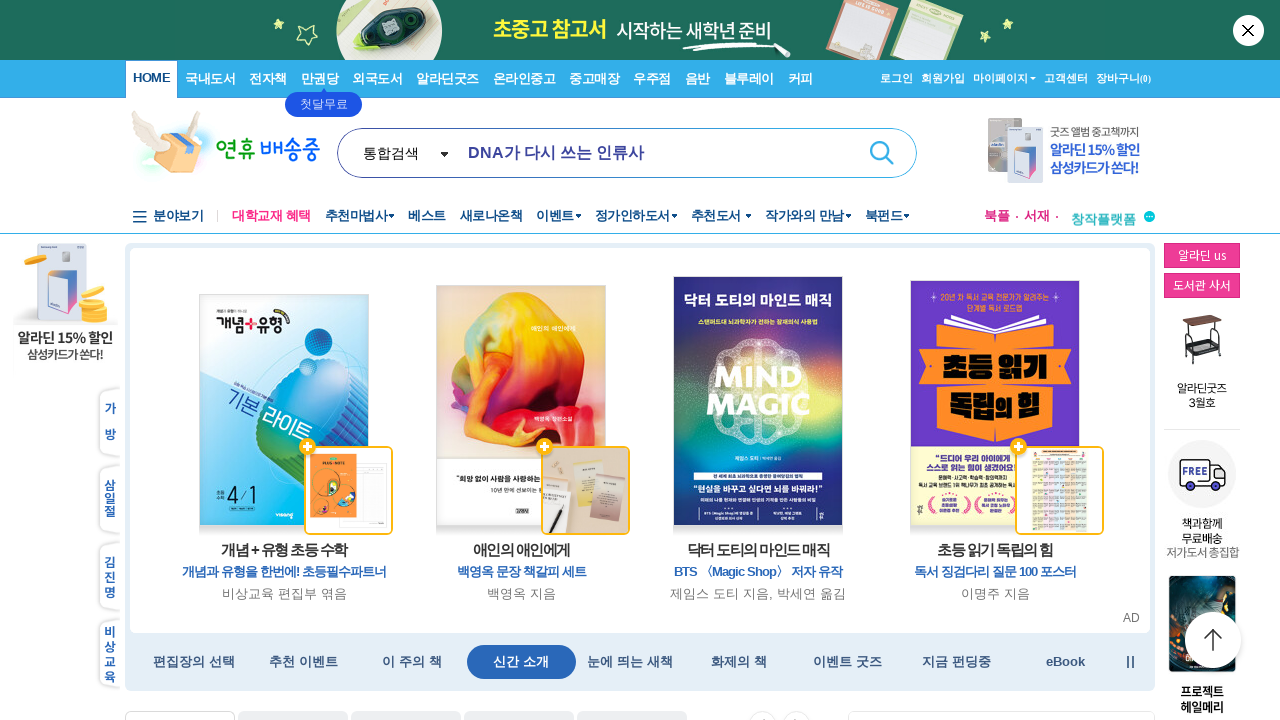

Aladin homepage loaded (domcontentloaded)
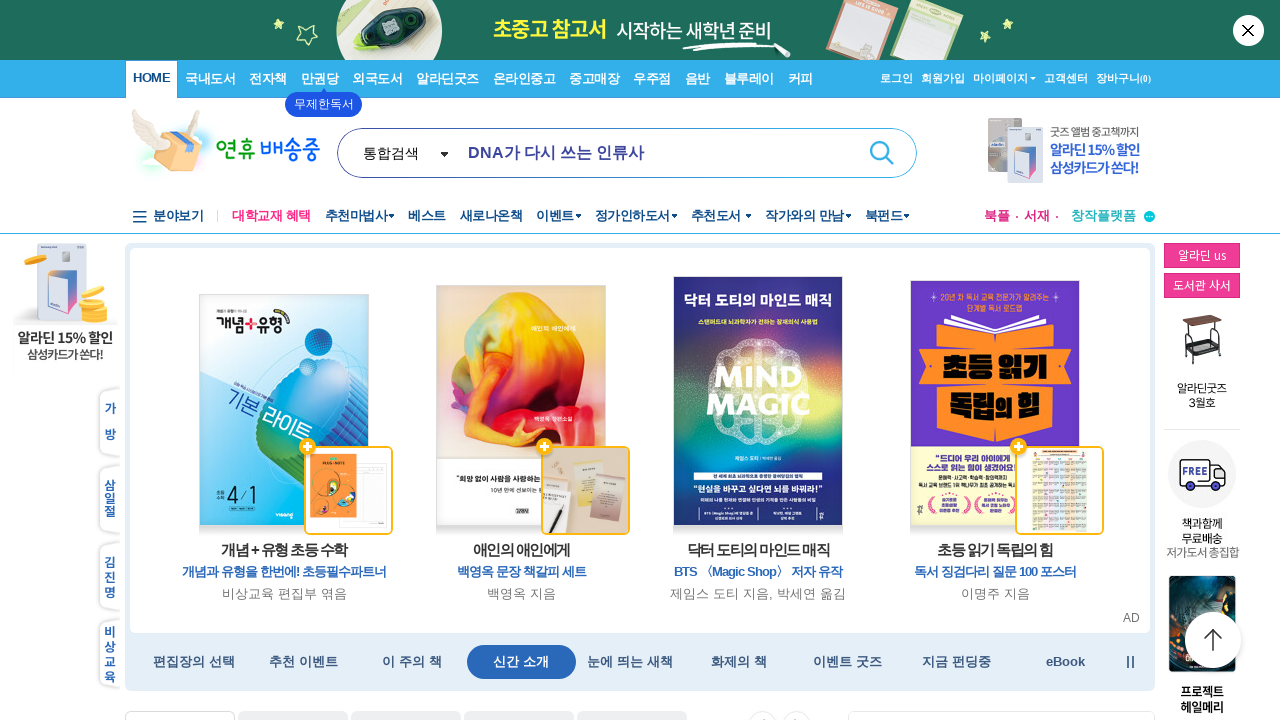

Clicked on bestseller tab in navigation at (359, 217) on xpath=//*[@id="Wa_header1_headerTop"]/div[2]/div[3]/ul[1]/li[3]/a
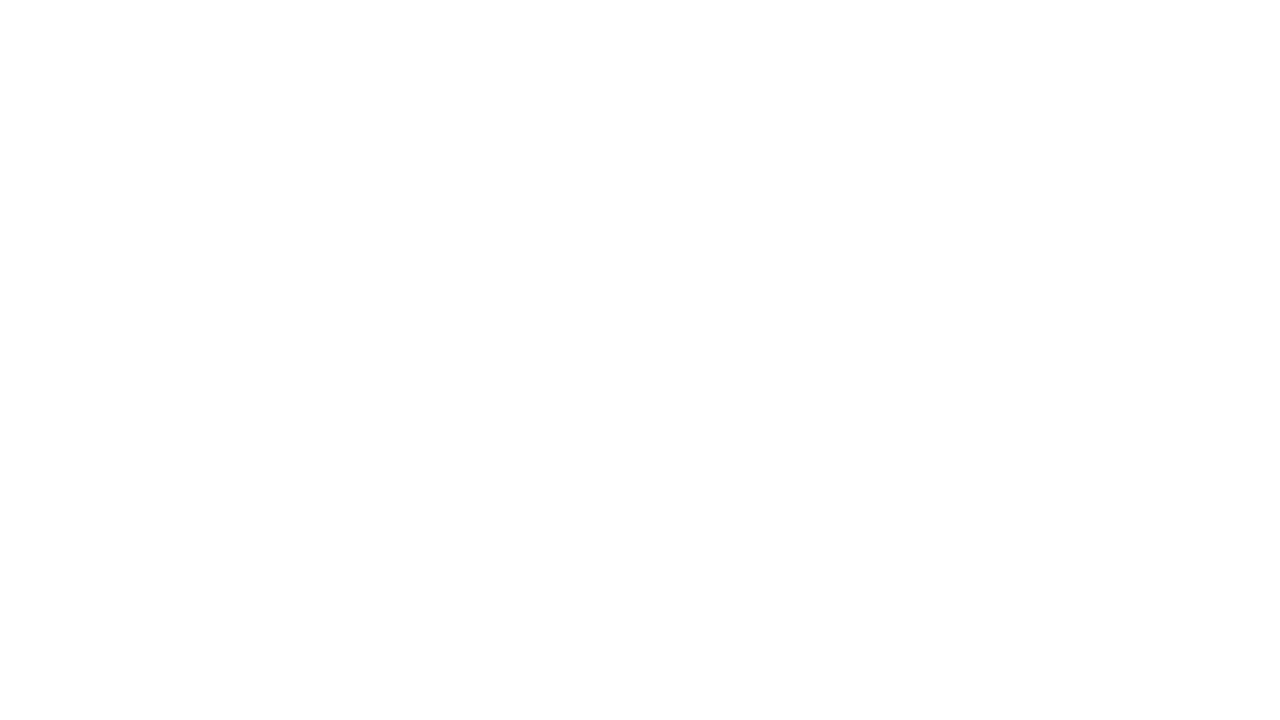

Bestseller page loaded (domcontentloaded)
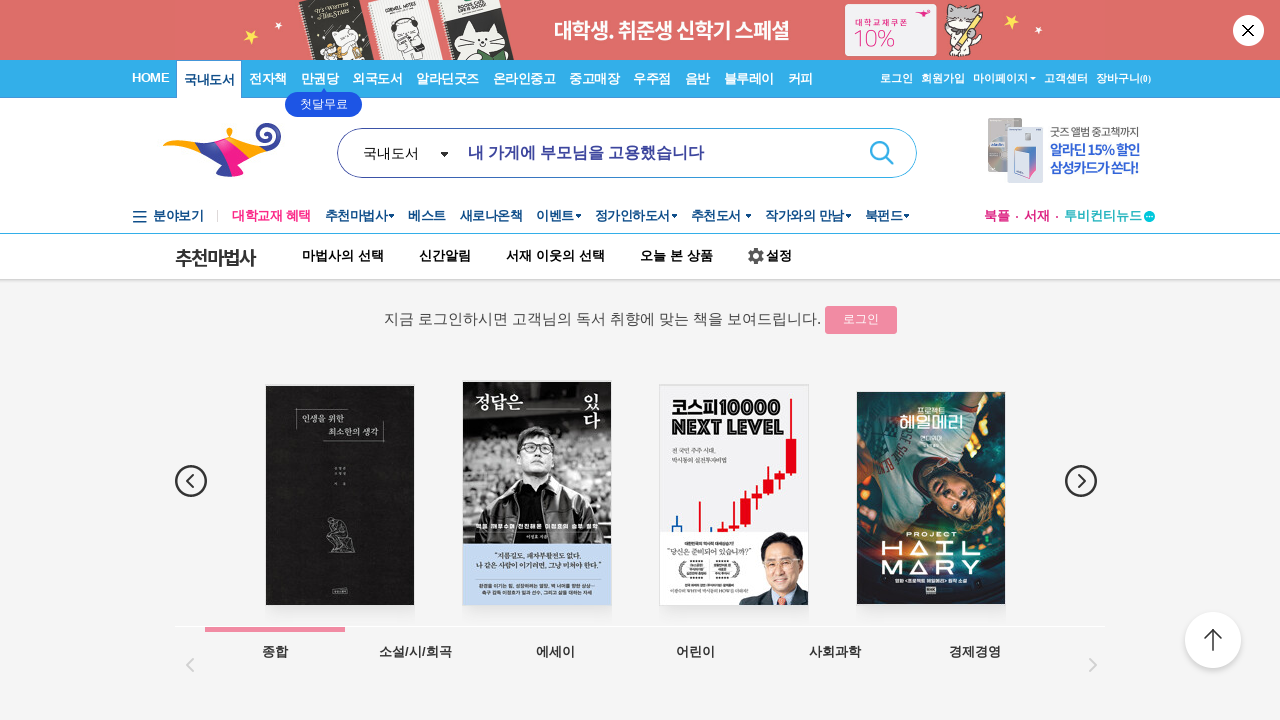

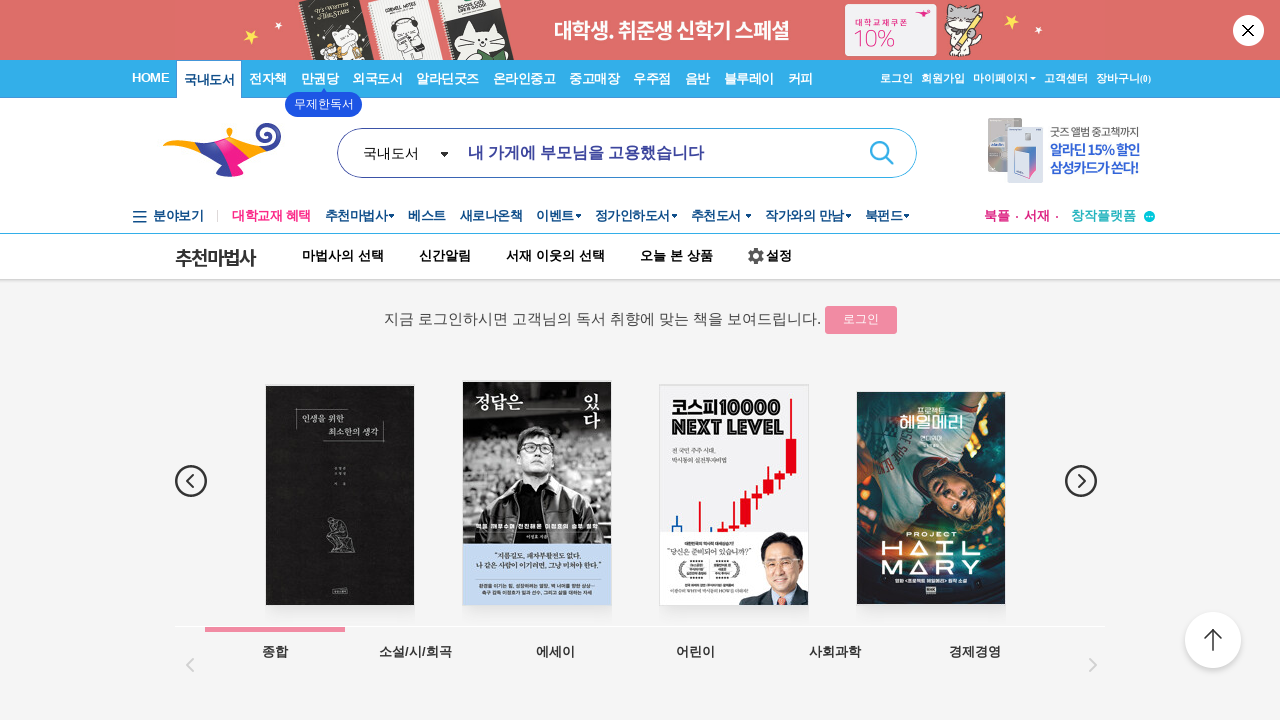